Tests single select dropdown functionality by selecting 'Mango' from a fruit dropdown and verifying the selection is displayed in the result

Starting URL: https://testing.qaautomationlabs.com/dropdown.php

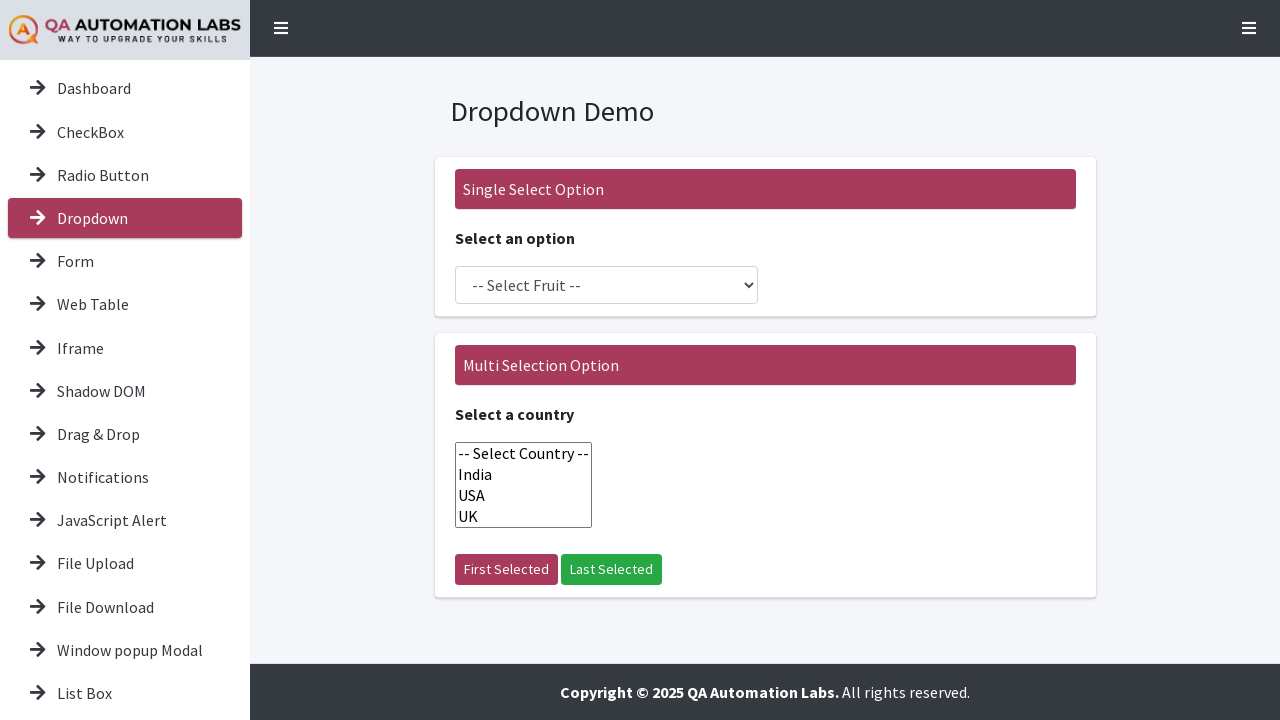

Navigated to dropdown test page
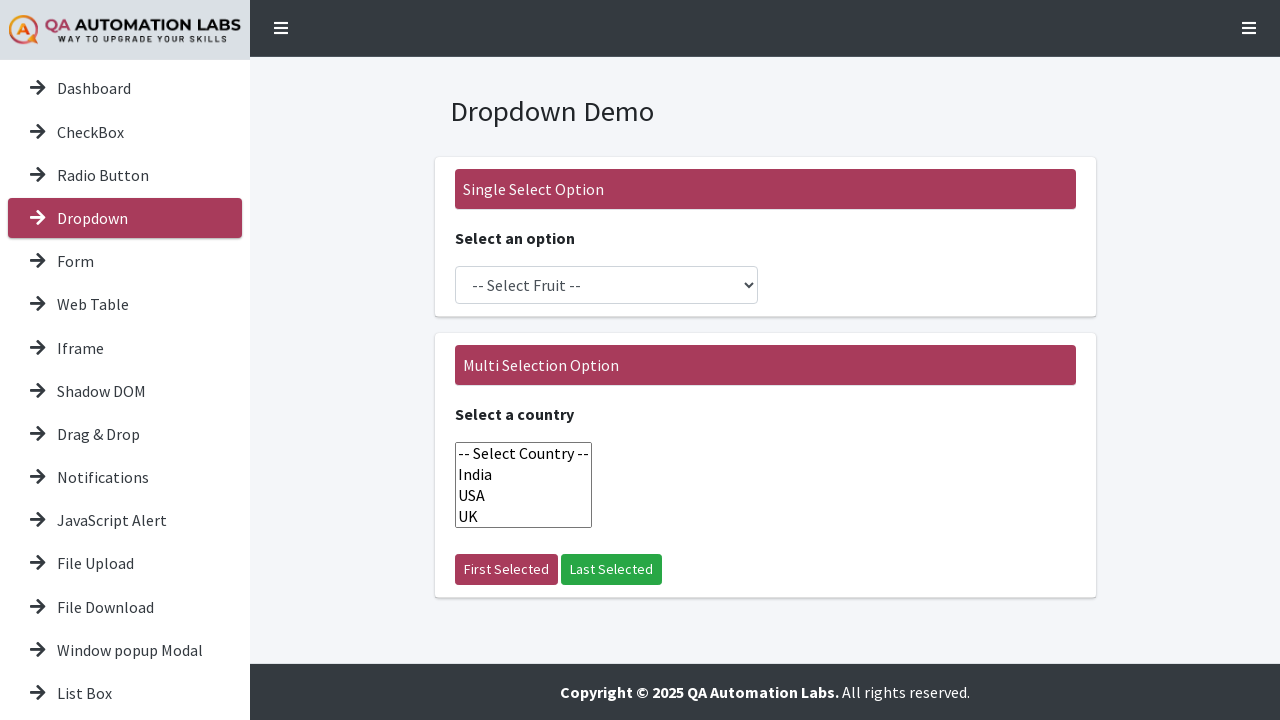

Selected 'Mango' from fruit dropdown on #fruitDropdown
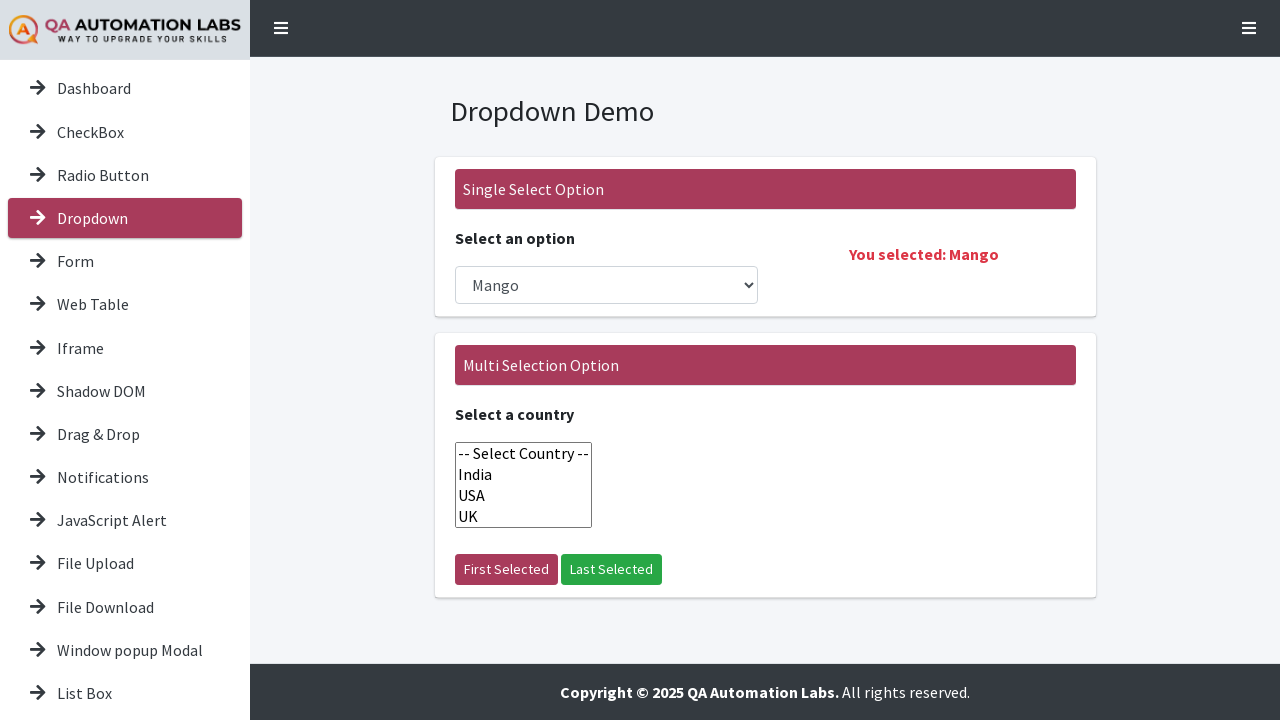

Result element loaded after selection
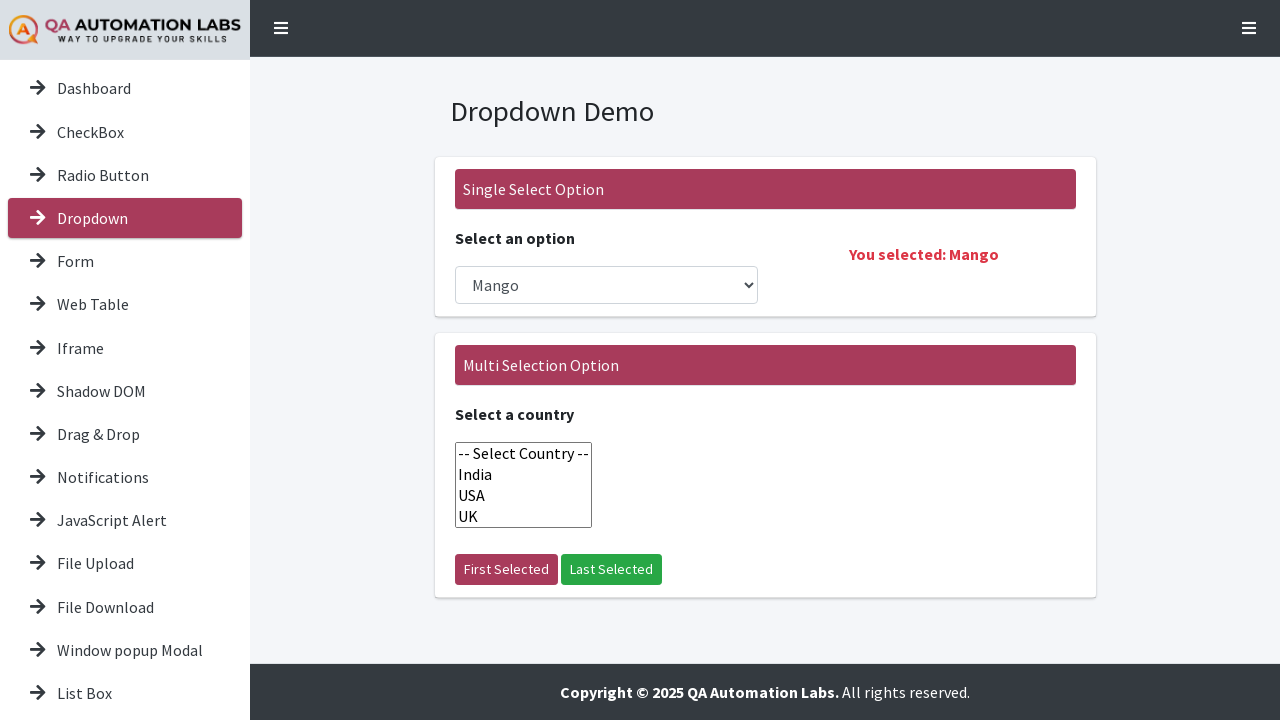

Verified 'Mango' is displayed in the result
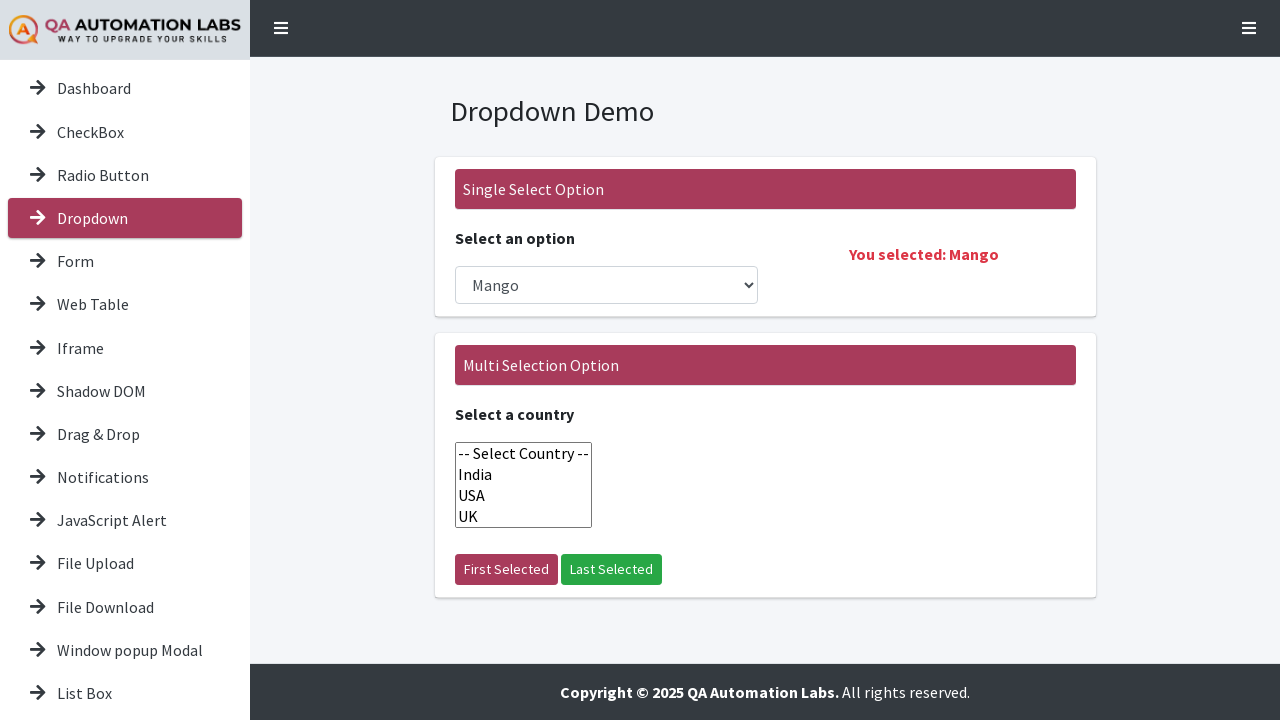

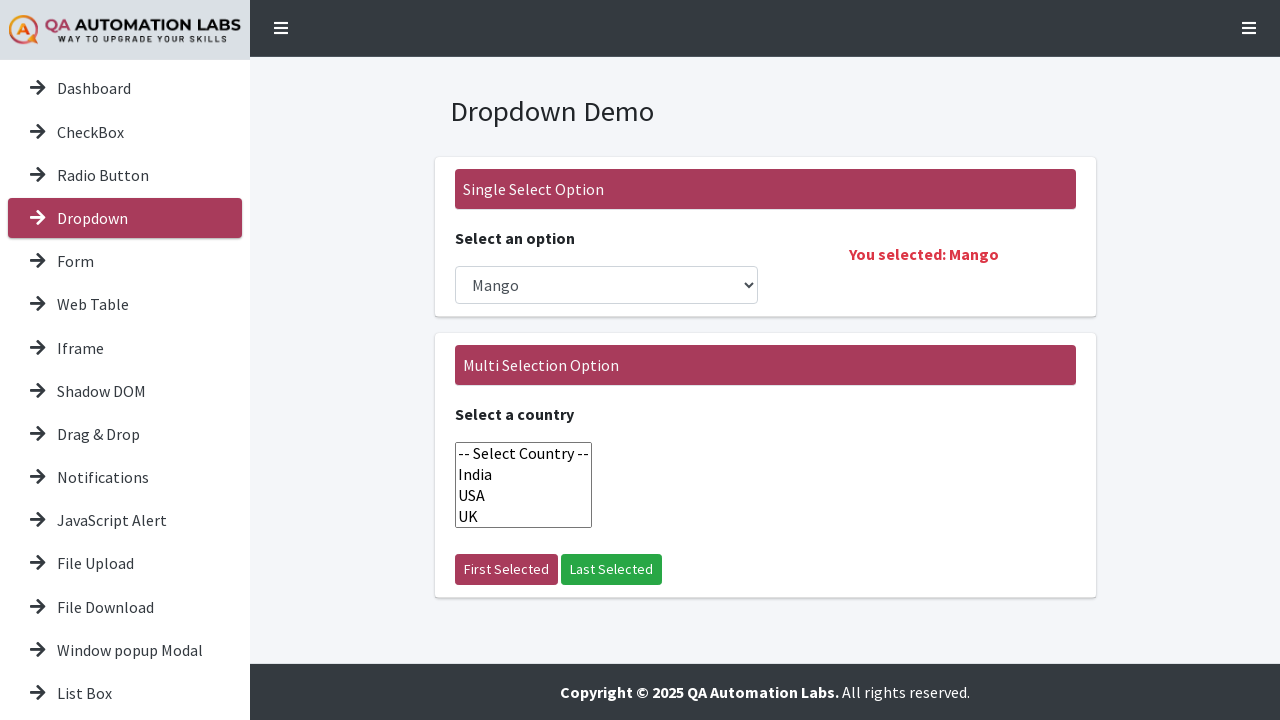